Tests clicking the "Add New Appointment" button and verifies that a modal dialog appears.

Starting URL: https://test-a-pet.vercel.app/

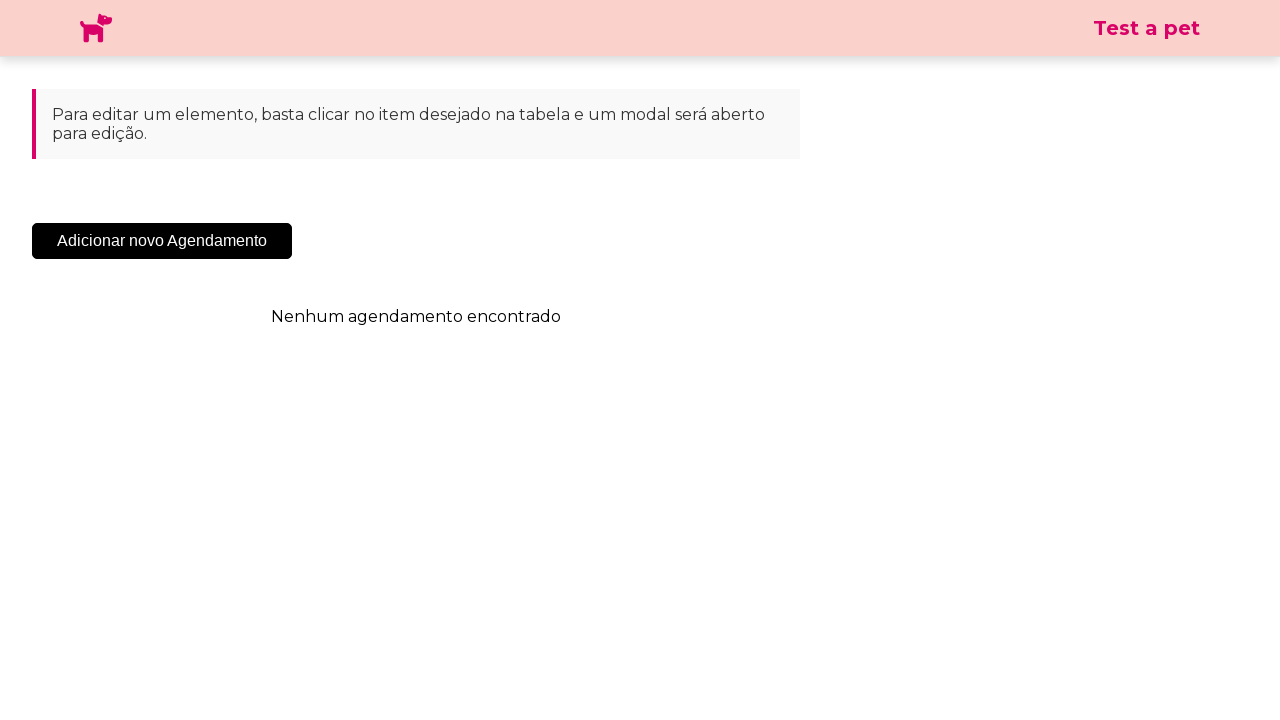

Clicked the 'Add New Appointment' button at (162, 241) on .sc-cHqXqK.kZzwzX
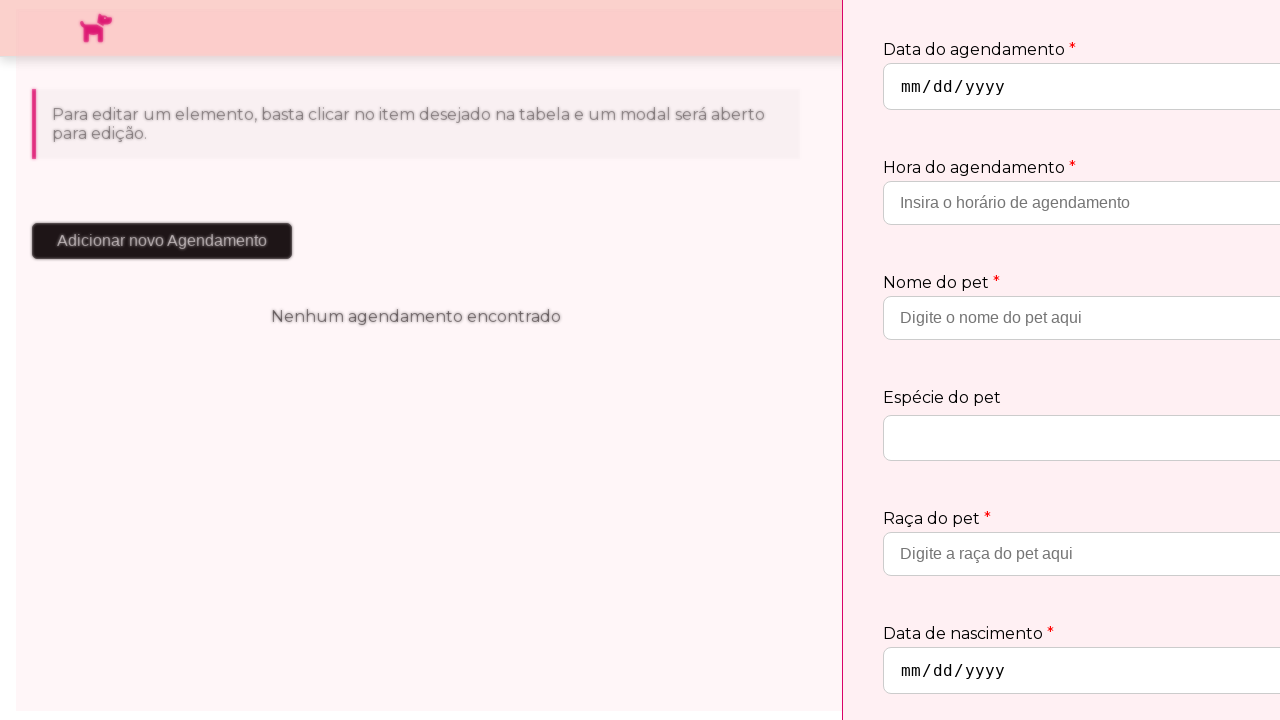

Modal dialog selector appeared
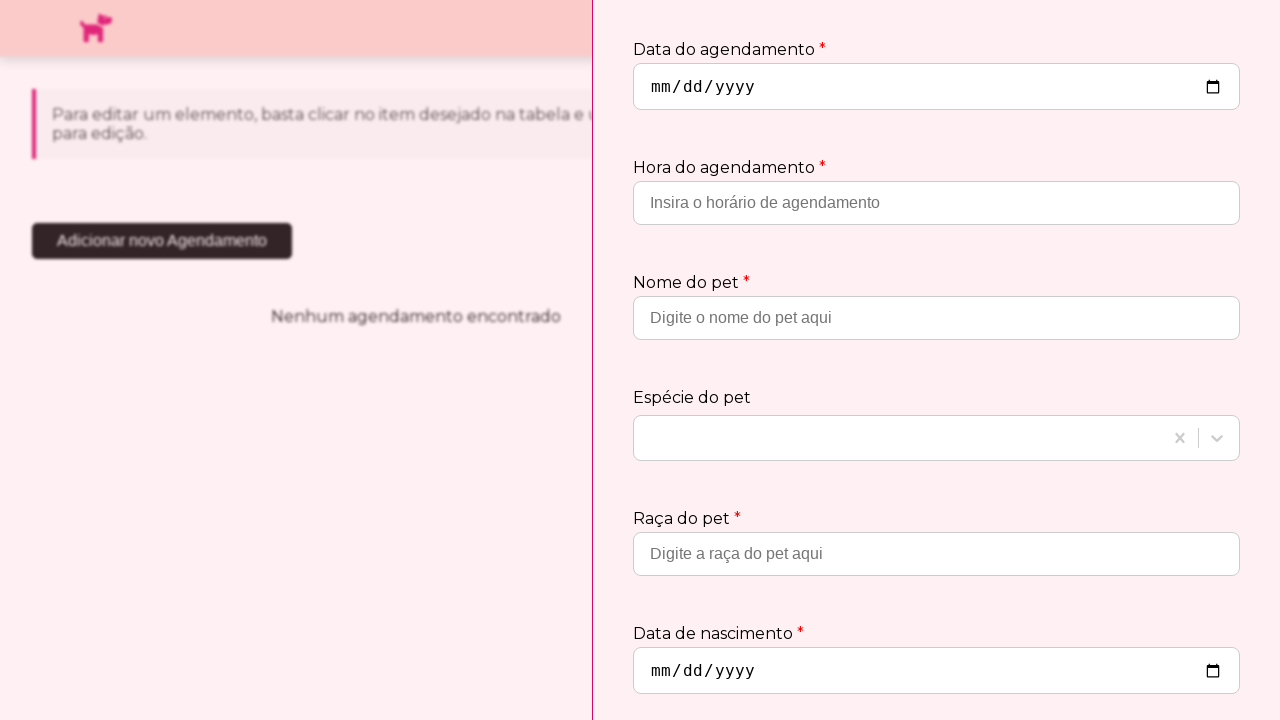

Verified modal dialog is visible
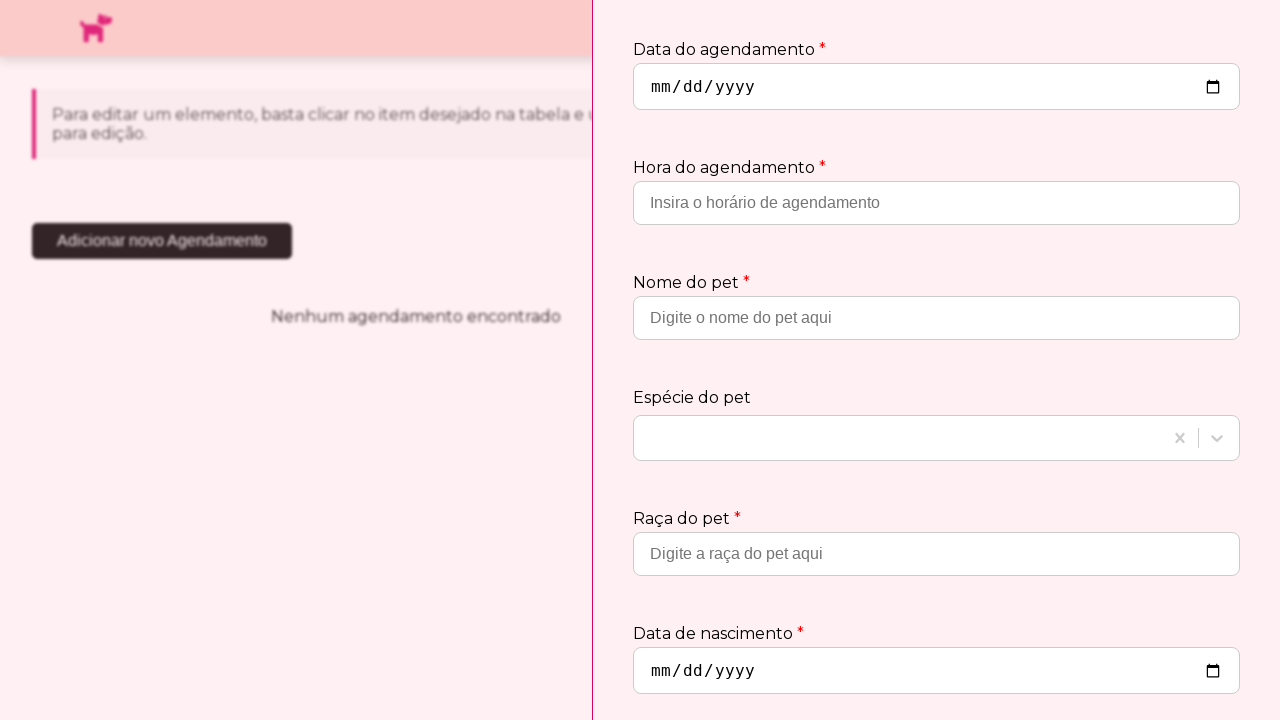

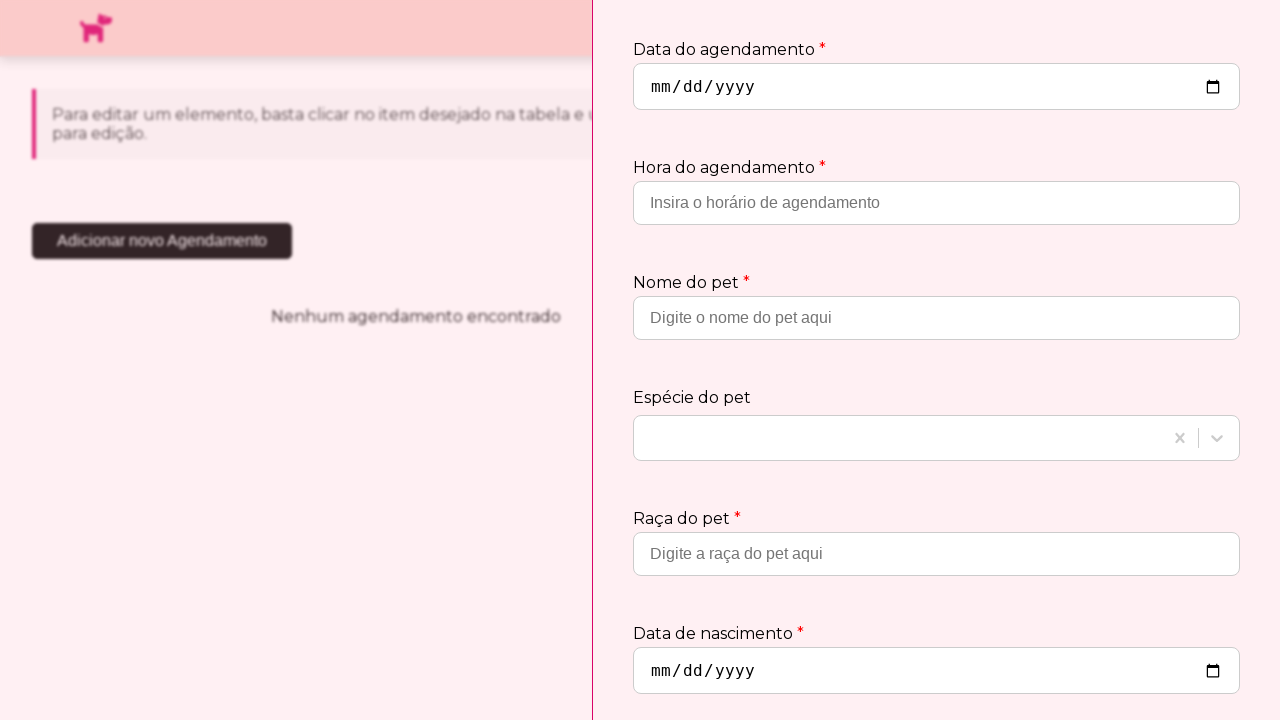